Tests adding two items to the cart and then deleting them both, verifying the cart is empty afterwards

Starting URL: https://www.demoblaze.com/index.html

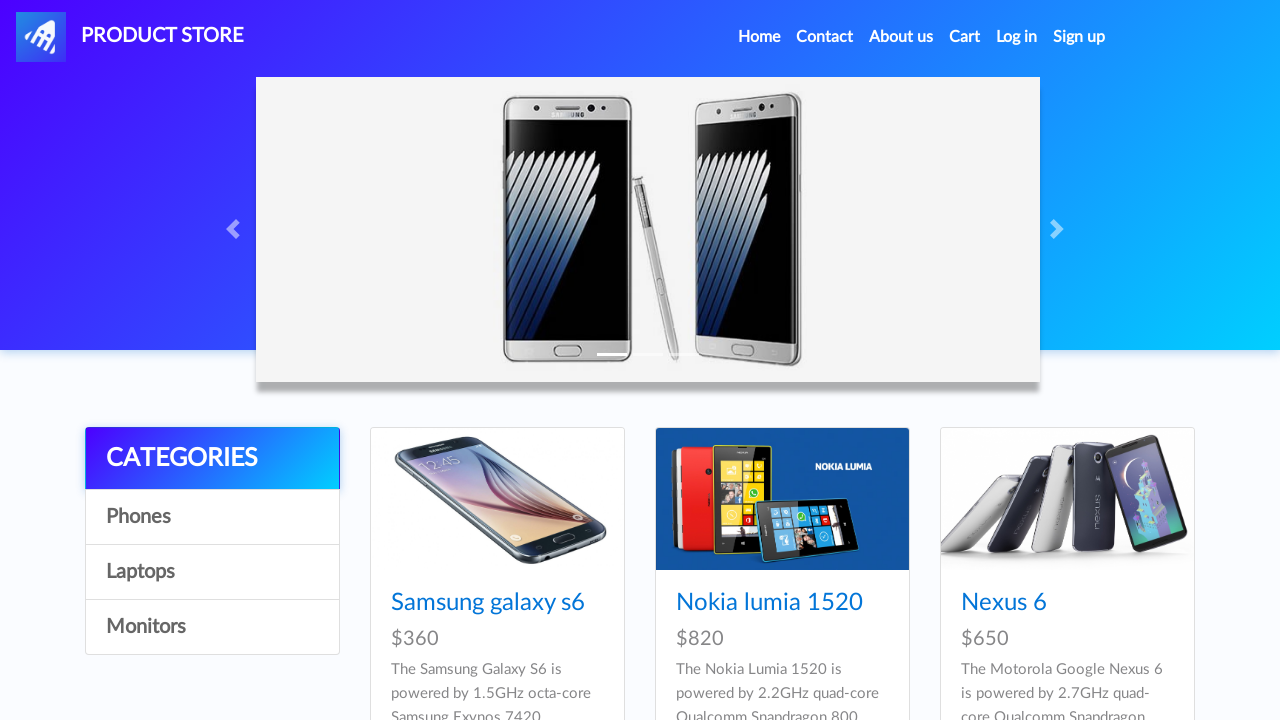

Page loaded with networkidle state
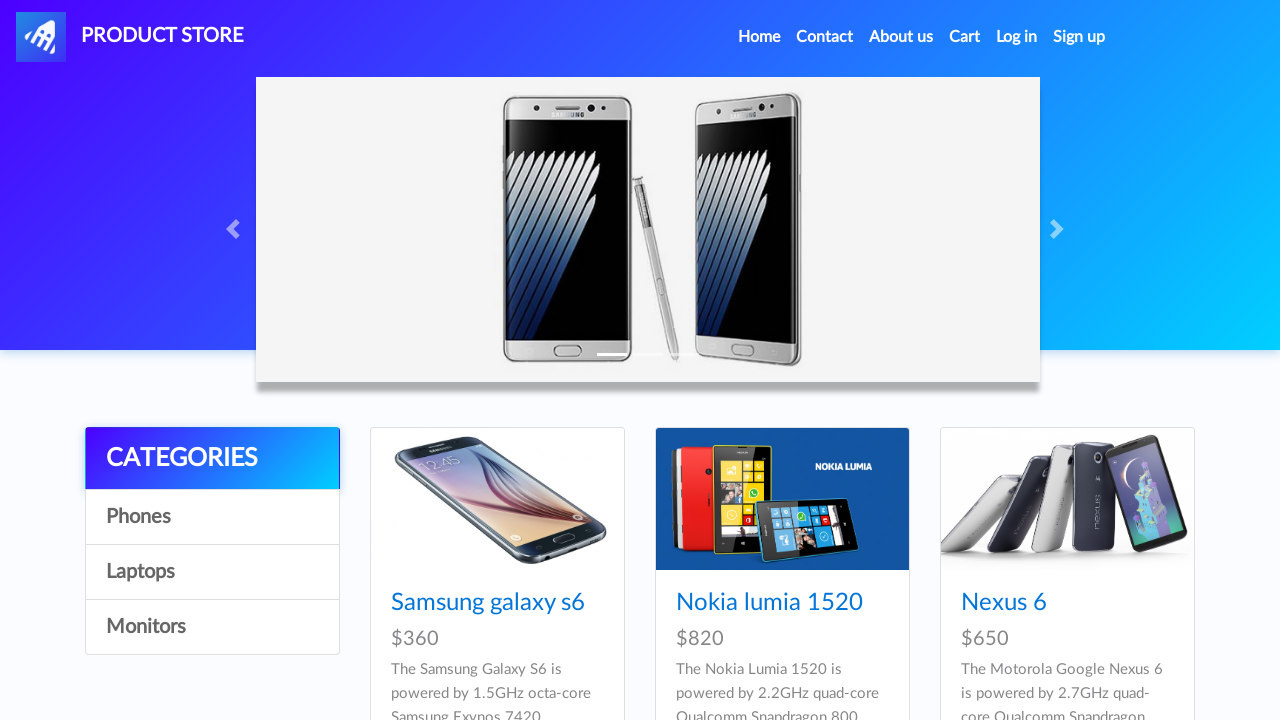

Clicked on Samsung Galaxy S6 product at (488, 603) on text=Samsung galaxy s6
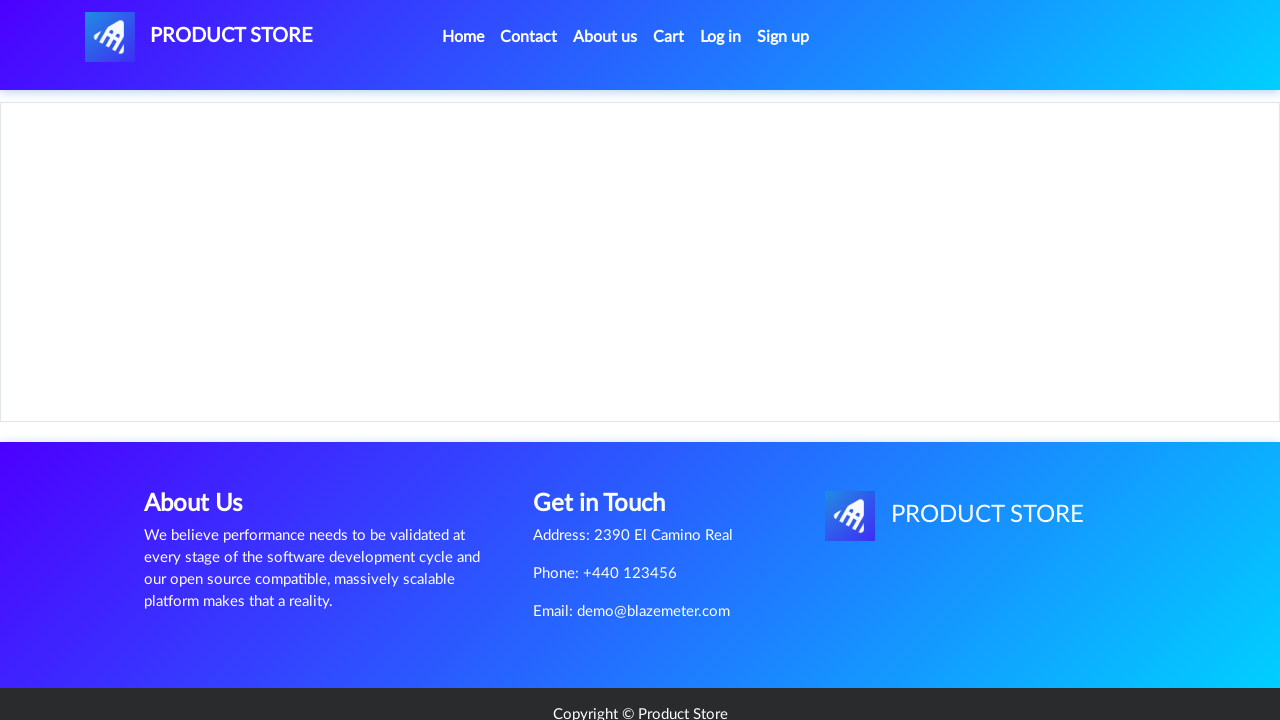

Clicked Add to cart button for Samsung Galaxy S6 at (610, 440) on a:has-text('Add to cart')
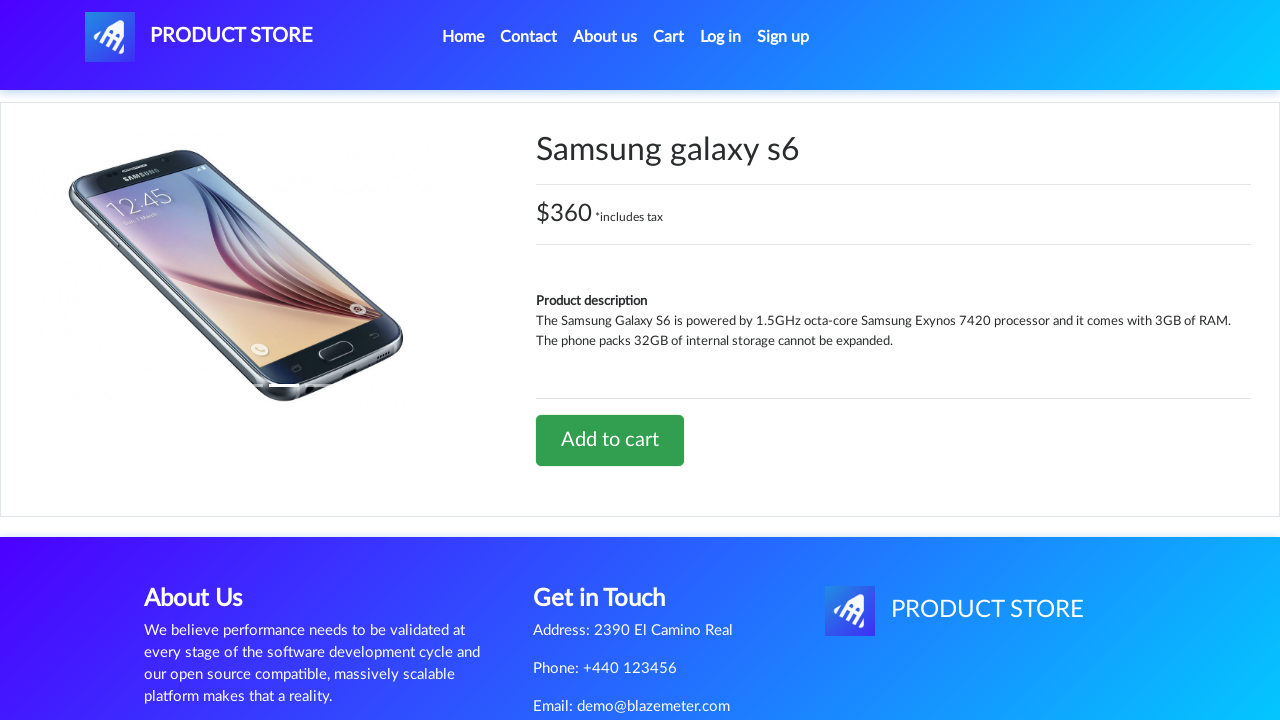

Handled alert popup and waited for confirmation
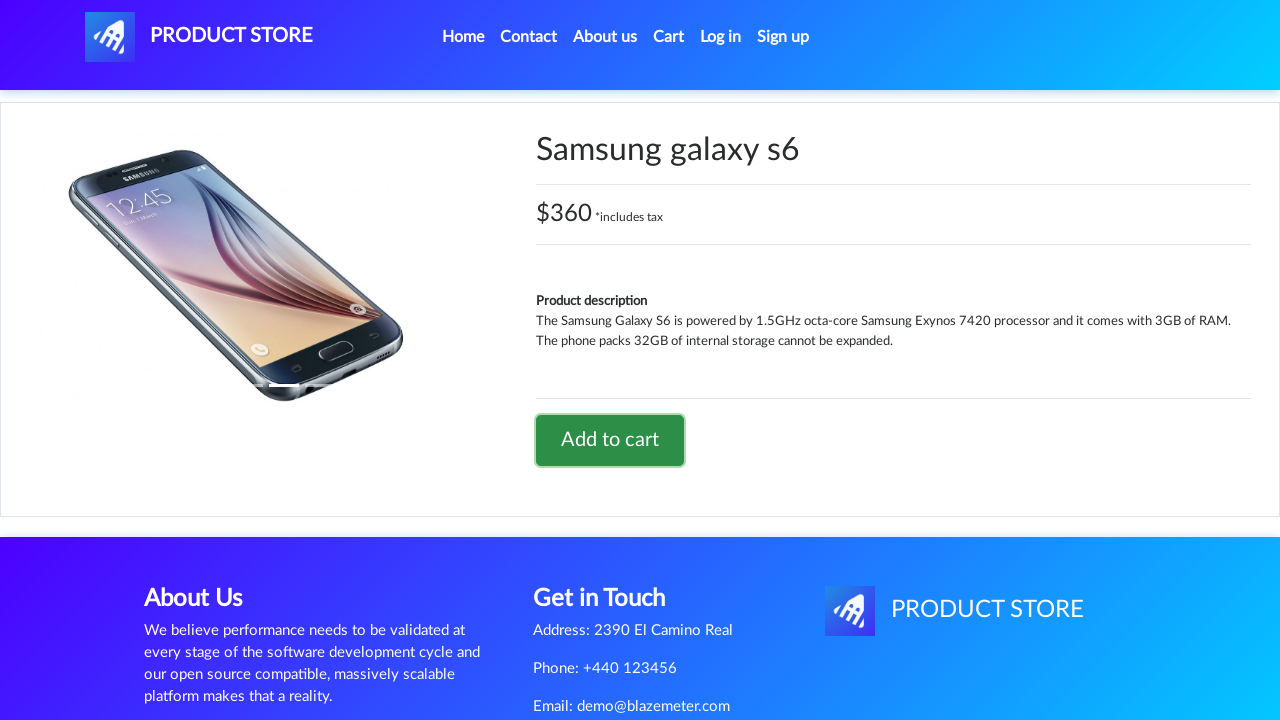

Clicked Home button to navigate back to main page at (463, 37) on li.nav-item:nth-child(1) > a:nth-child(1)
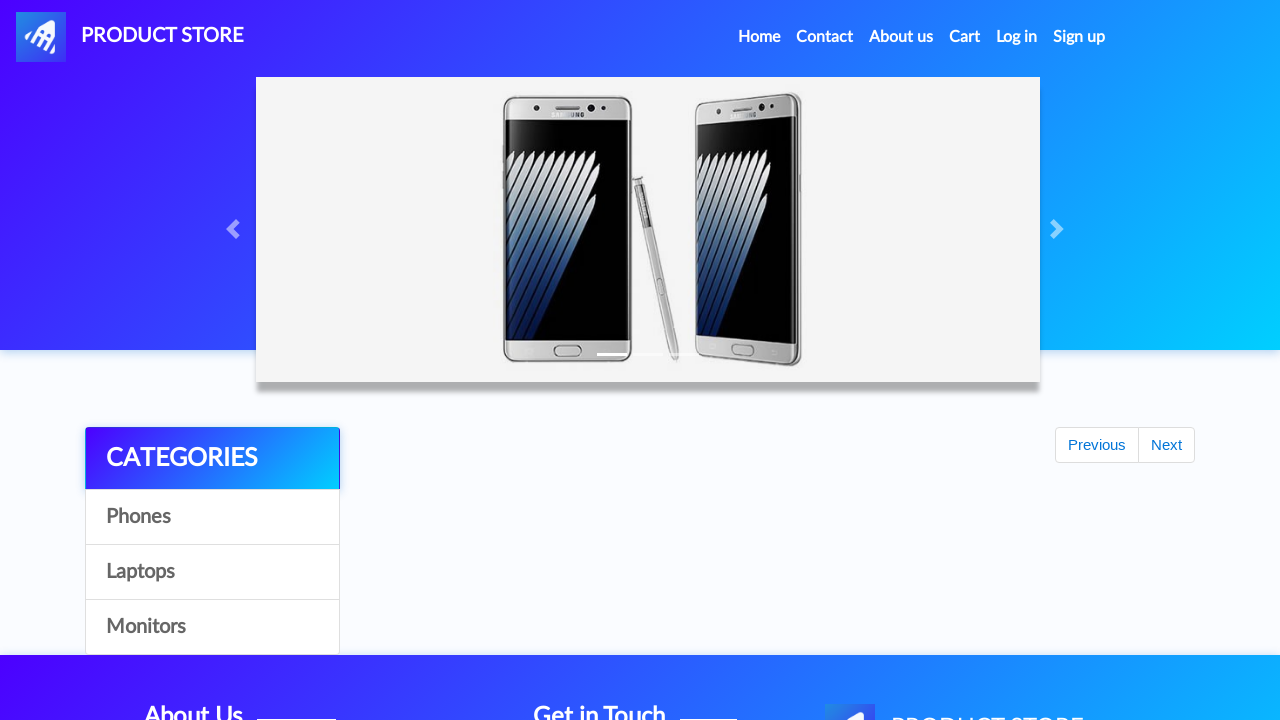

Products loaded on main page
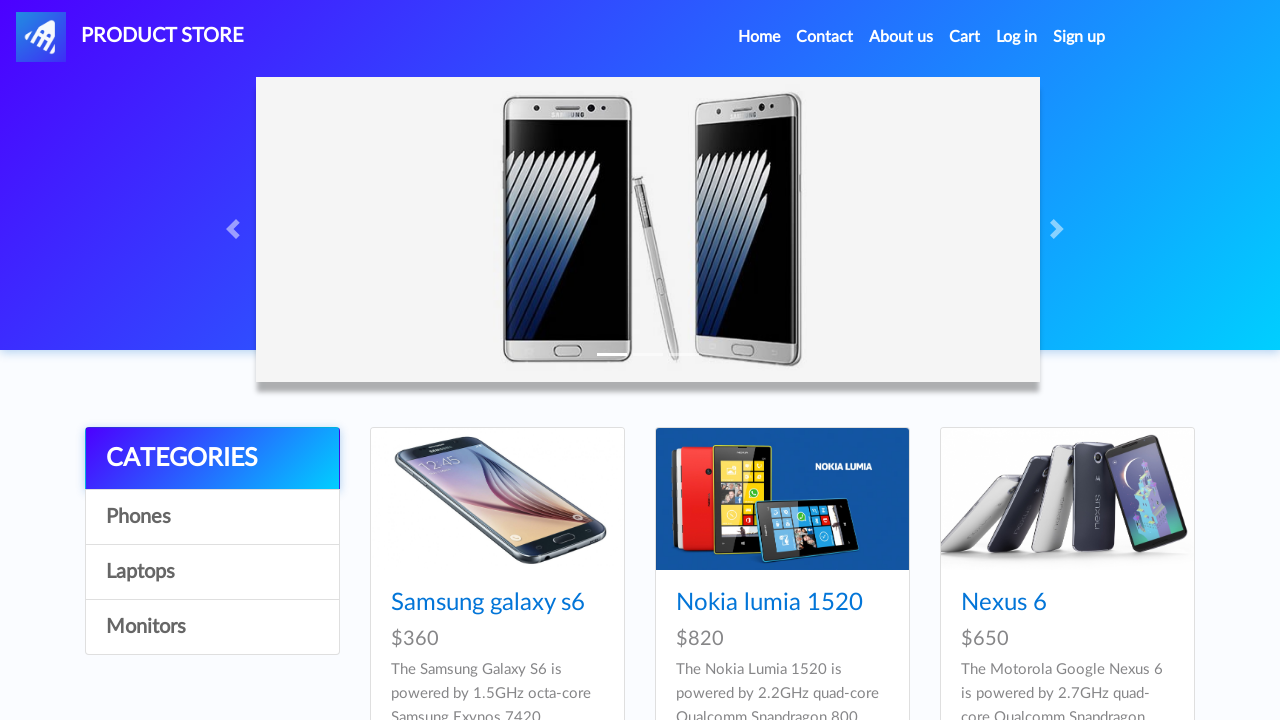

Clicked on Nokia Lumia 1520 product at (769, 603) on text=Nokia lumia 1520
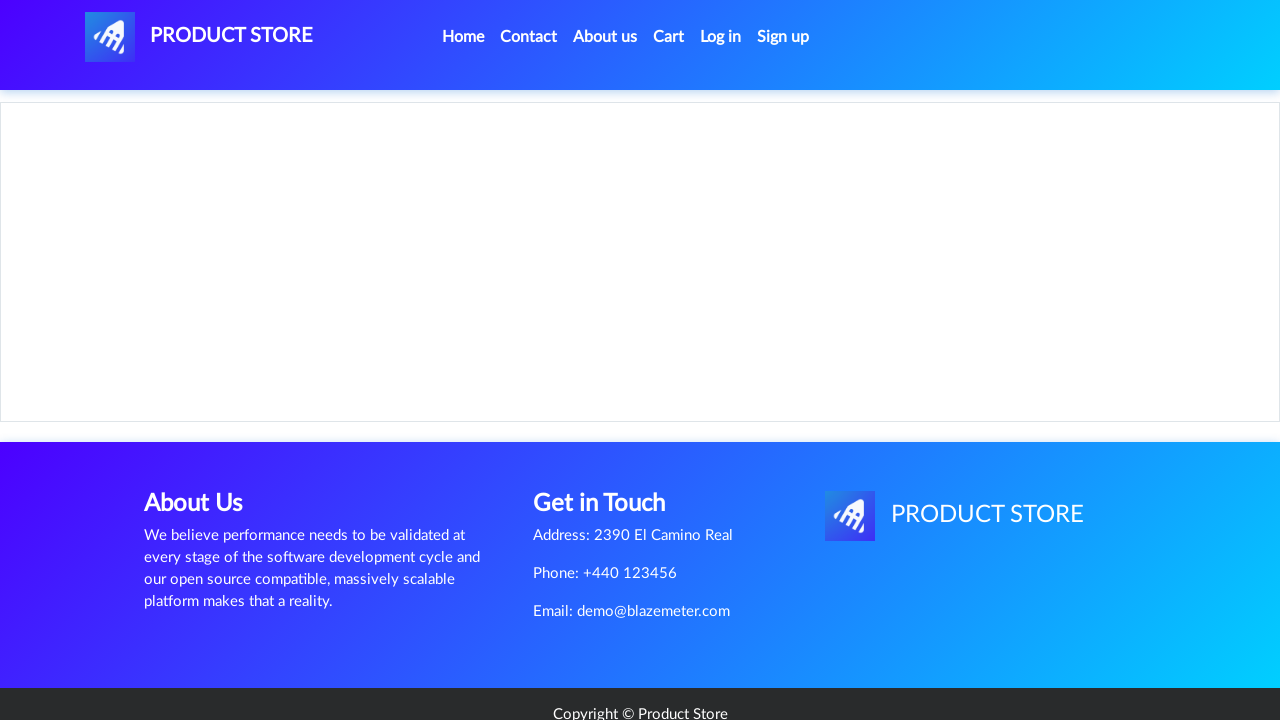

Clicked Add to cart button for Nokia Lumia 1520 at (610, 440) on a:has-text('Add to cart')
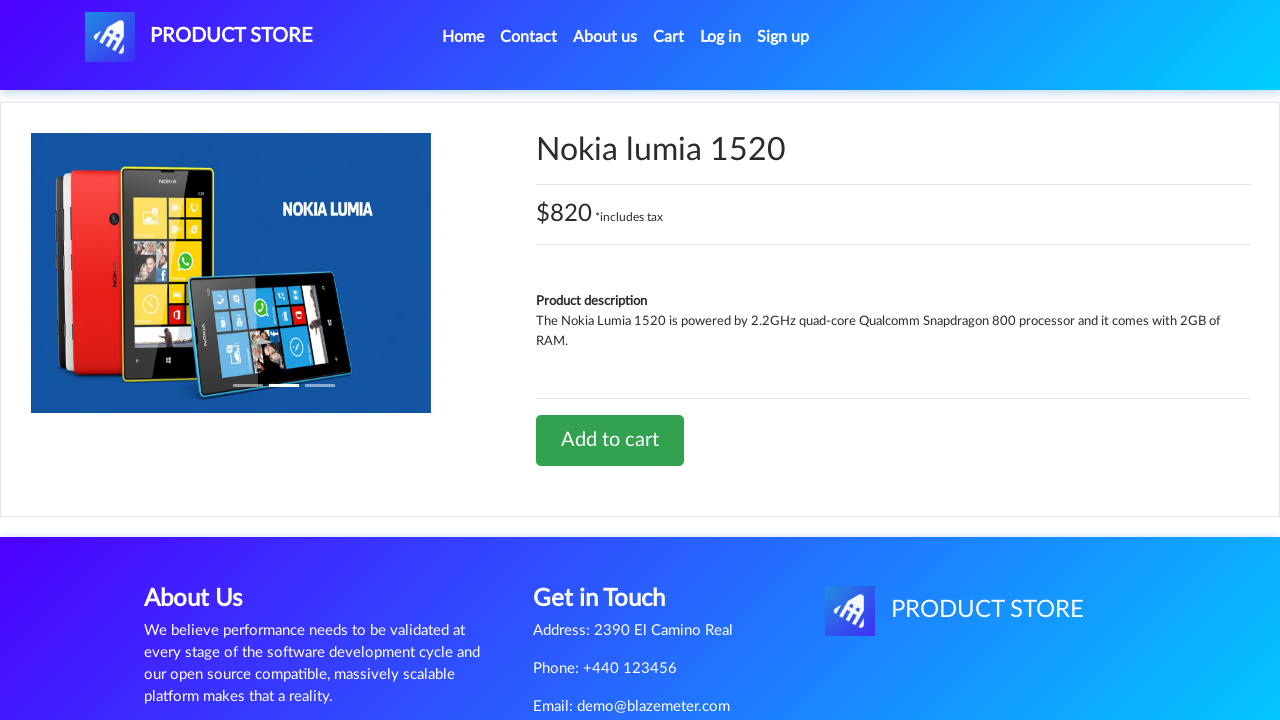

Waited for alert confirmation
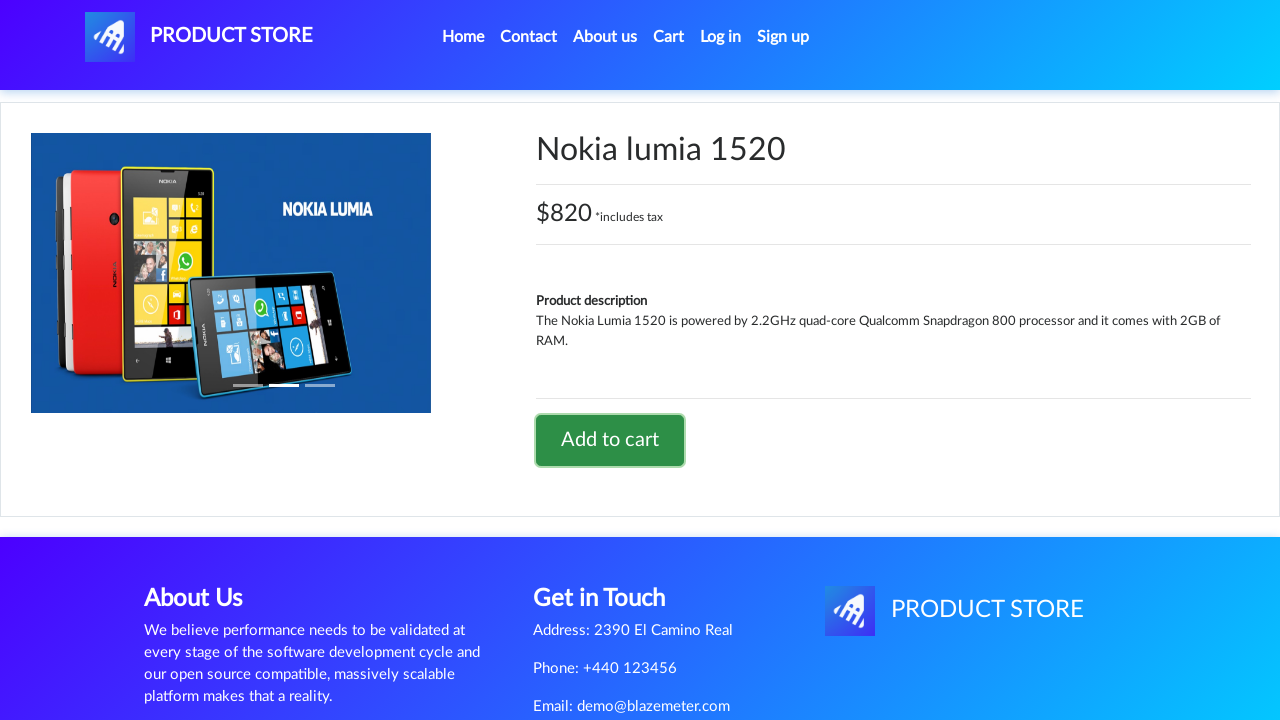

Clicked Cart button to view cart at (669, 37) on #cartur
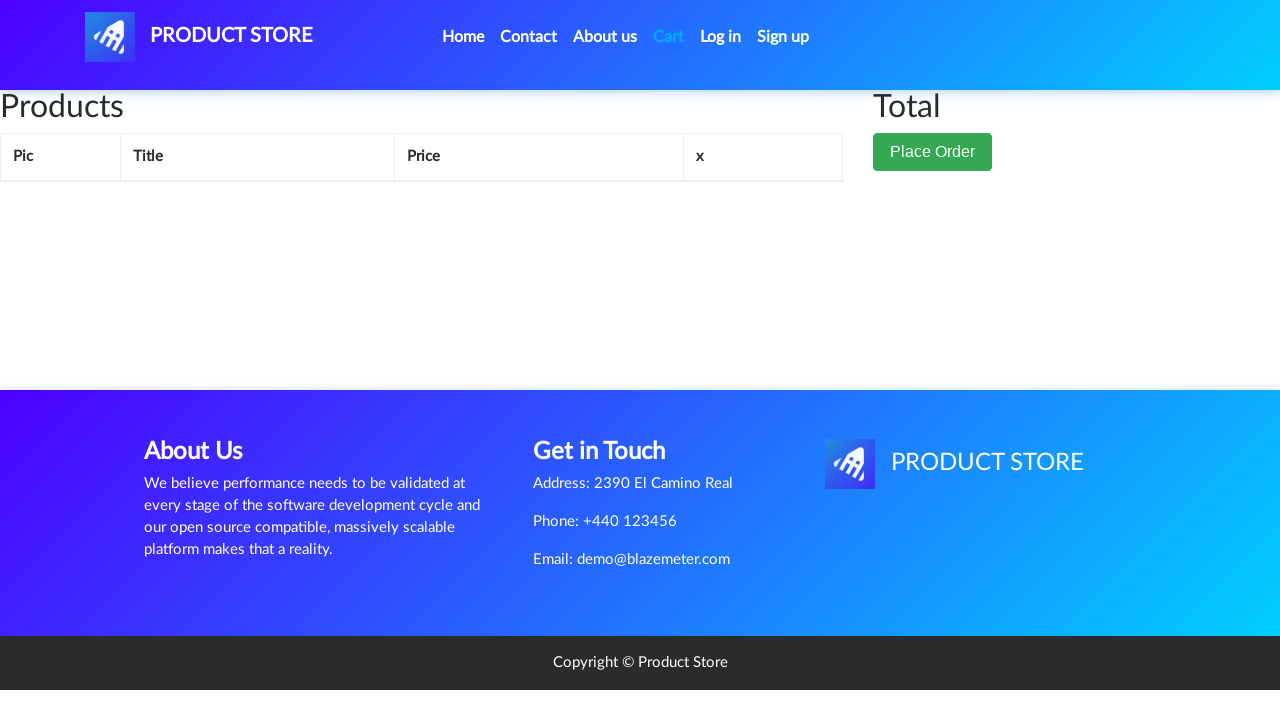

Cart items loaded in table
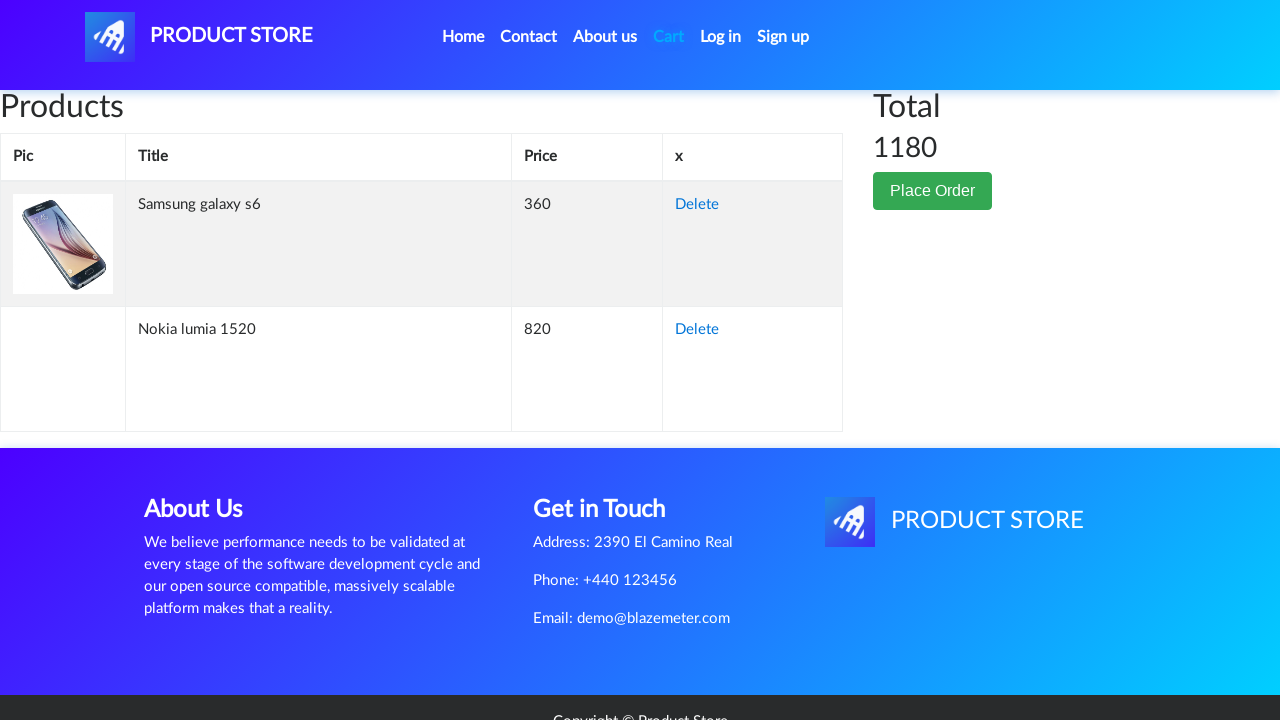

Clicked Delete button for first cart item at (697, 205) on text=Delete >> nth=0
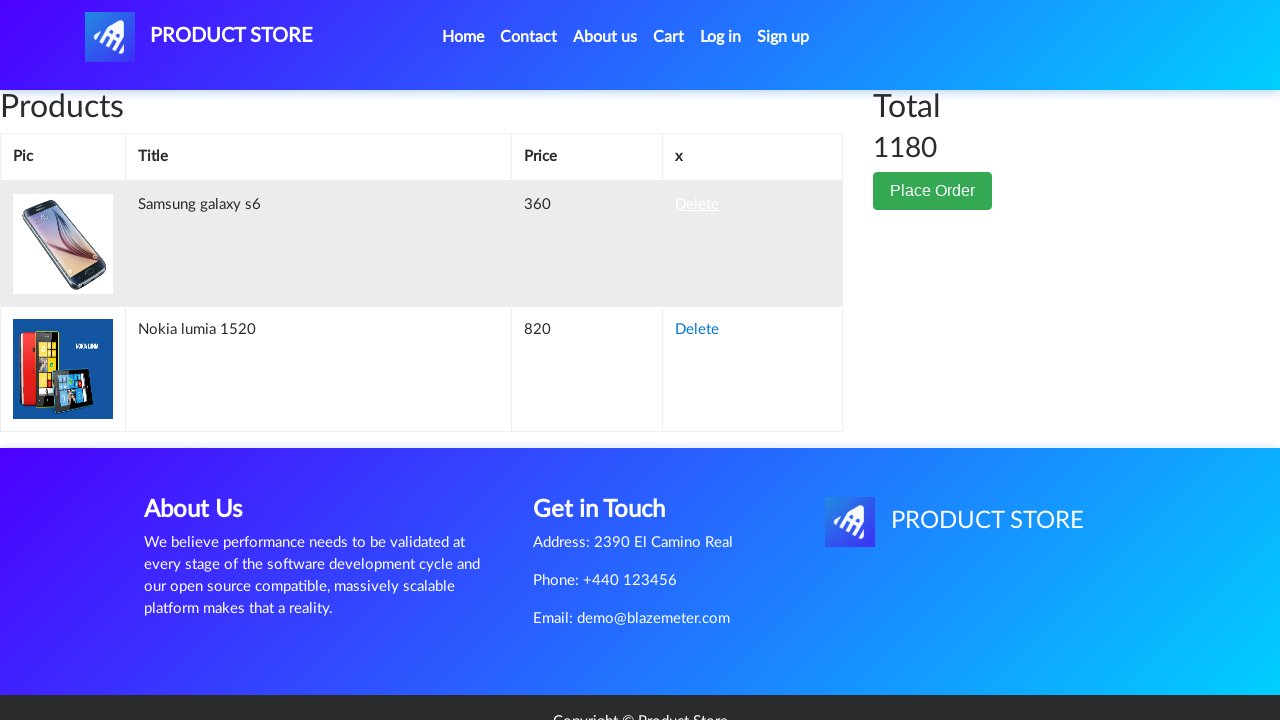

First item deletion processed
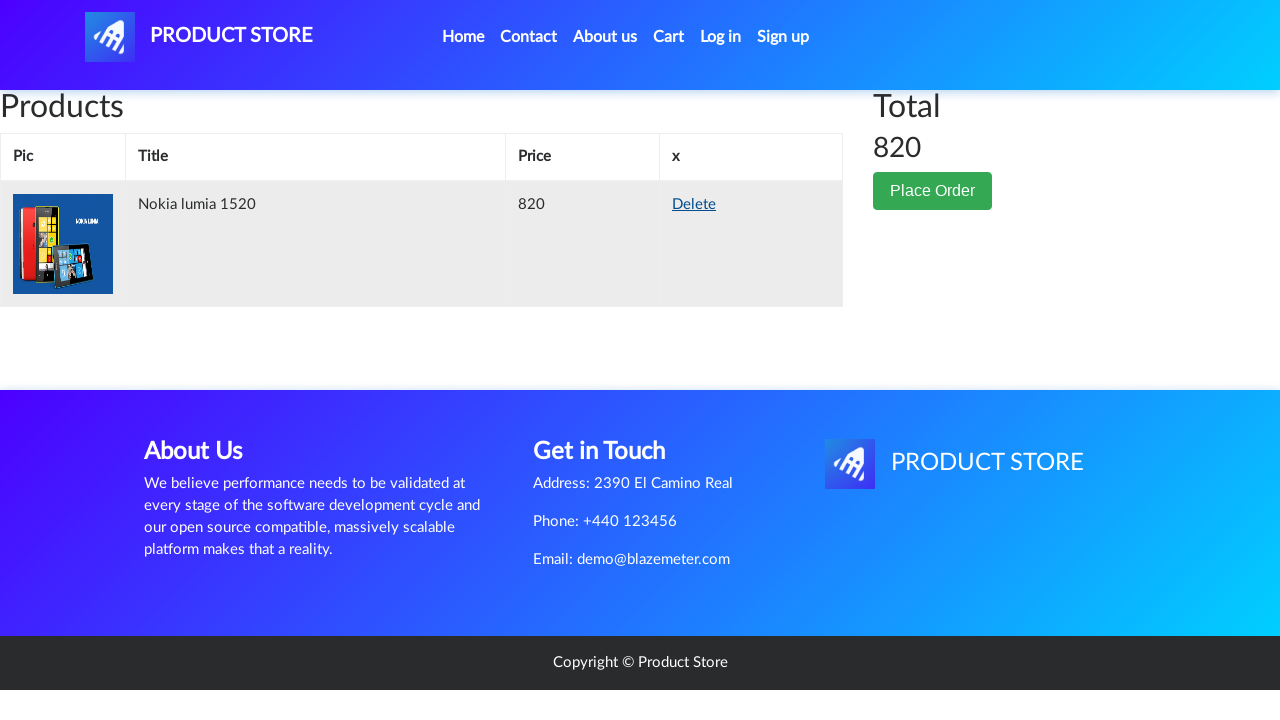

Clicked Delete button for second cart item at (694, 205) on text=Delete >> nth=0
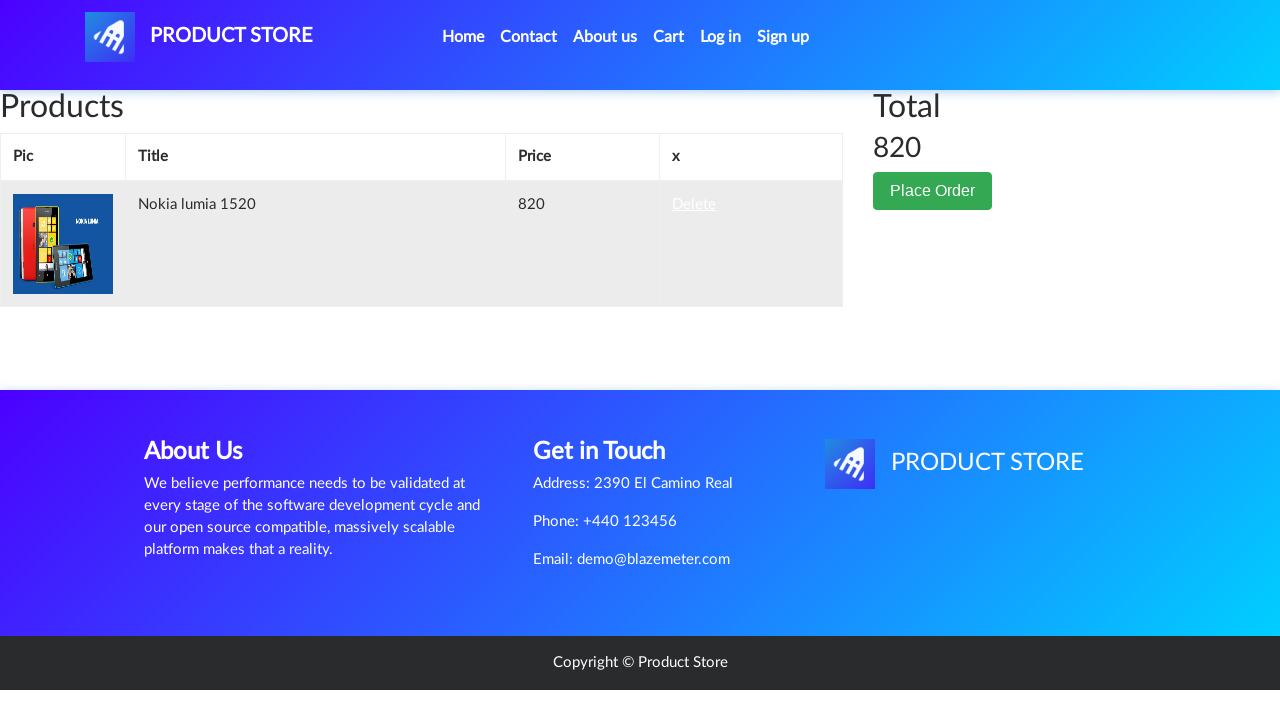

Second item deletion completed, cart is now empty
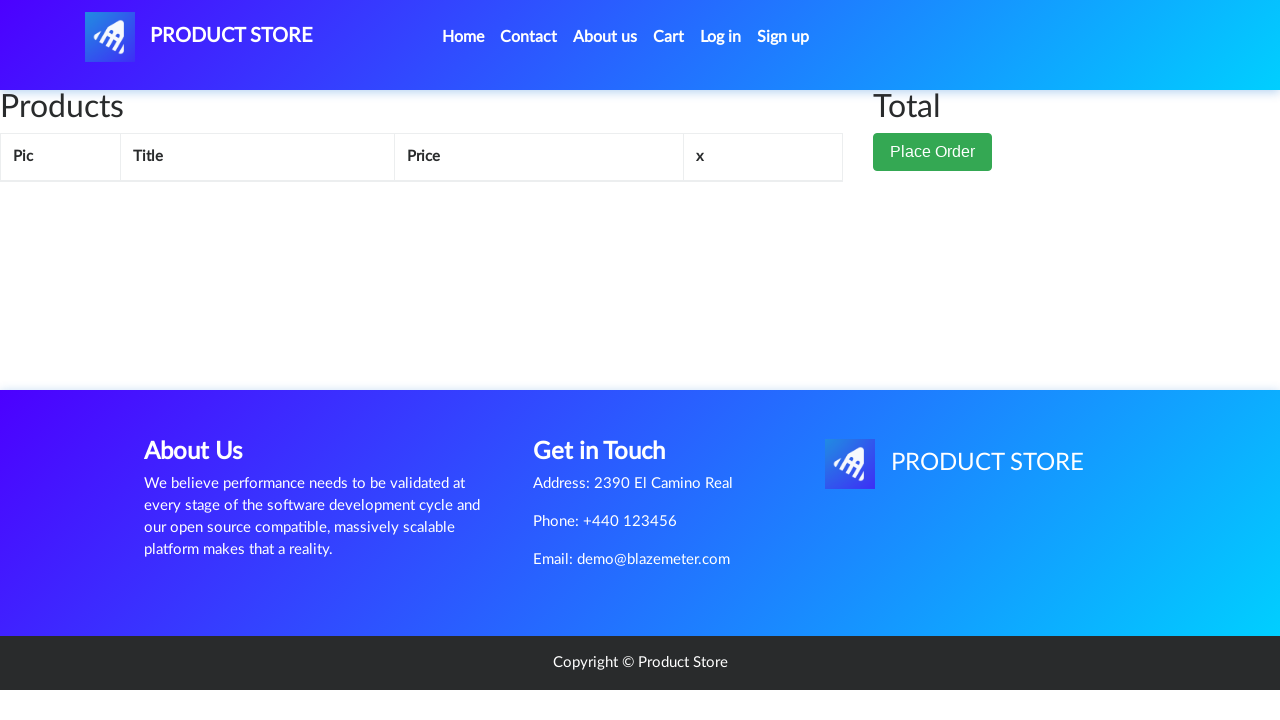

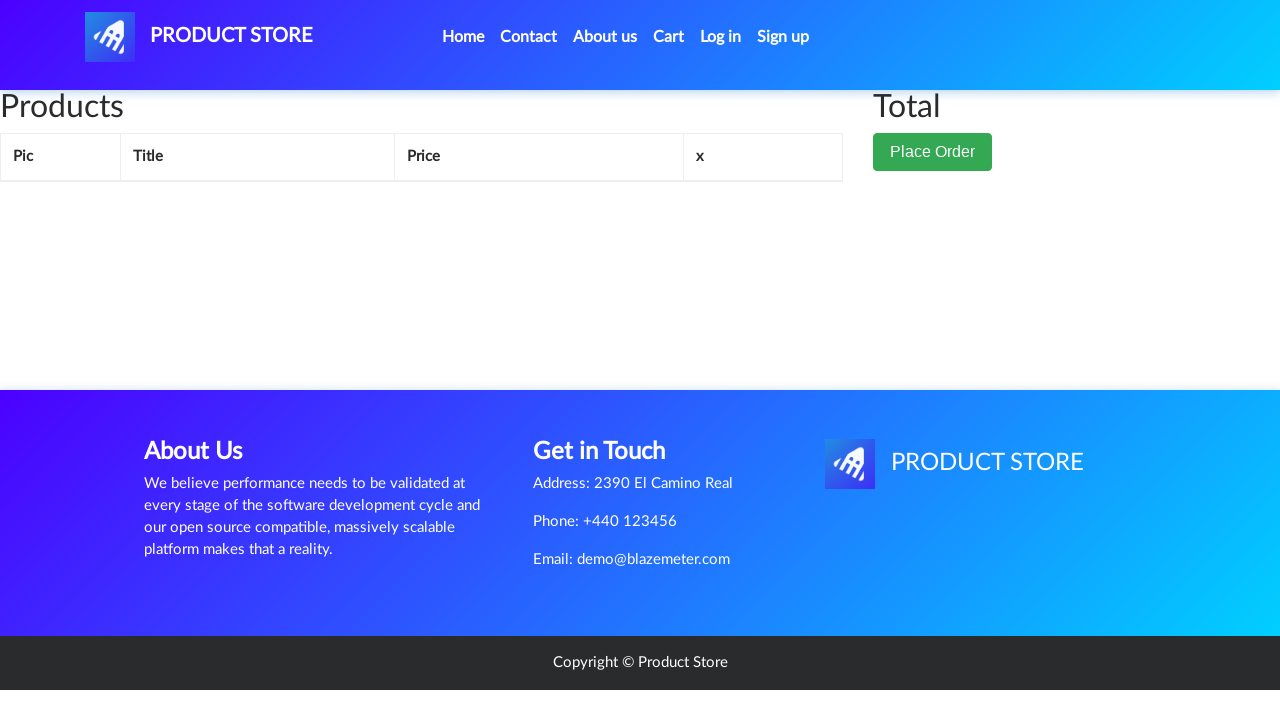